Tests the triangle identifier with sides (10, 13, 21) to verify it correctly identifies a scalene triangle

Starting URL: https://testpages.eviltester.com/styled/apps/triangle/triangle001.html

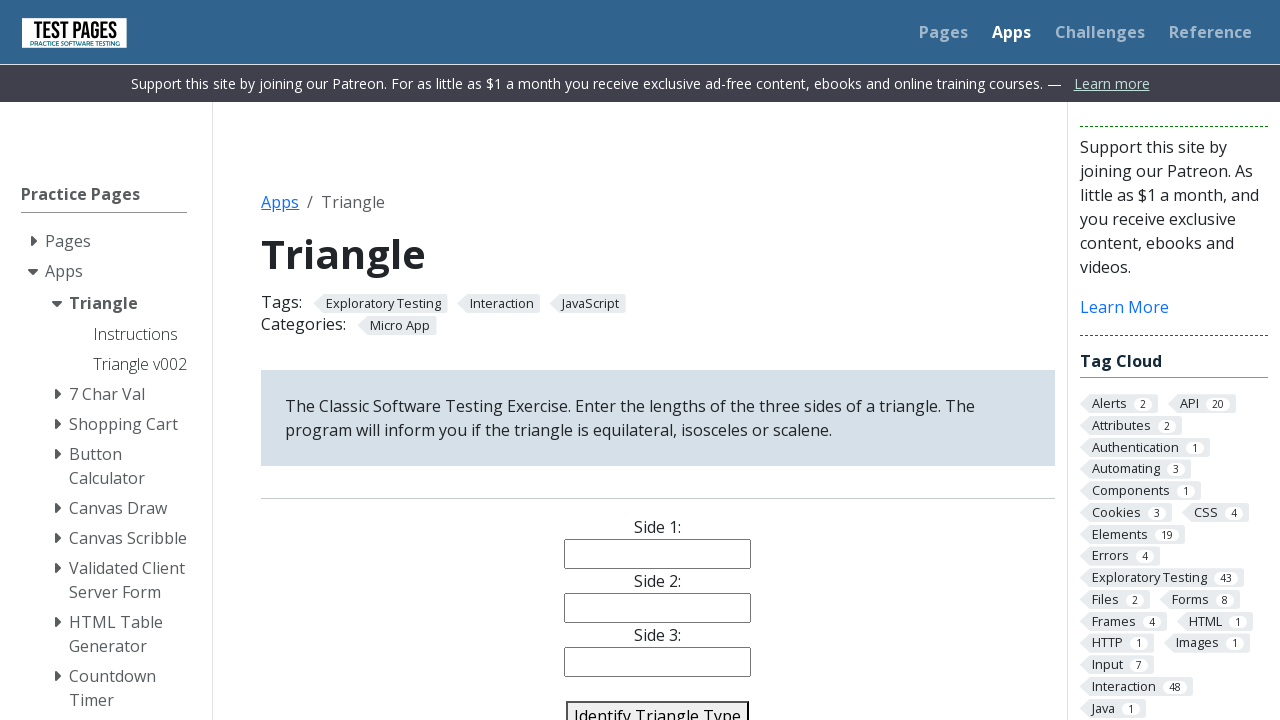

Navigated to triangle identifier application
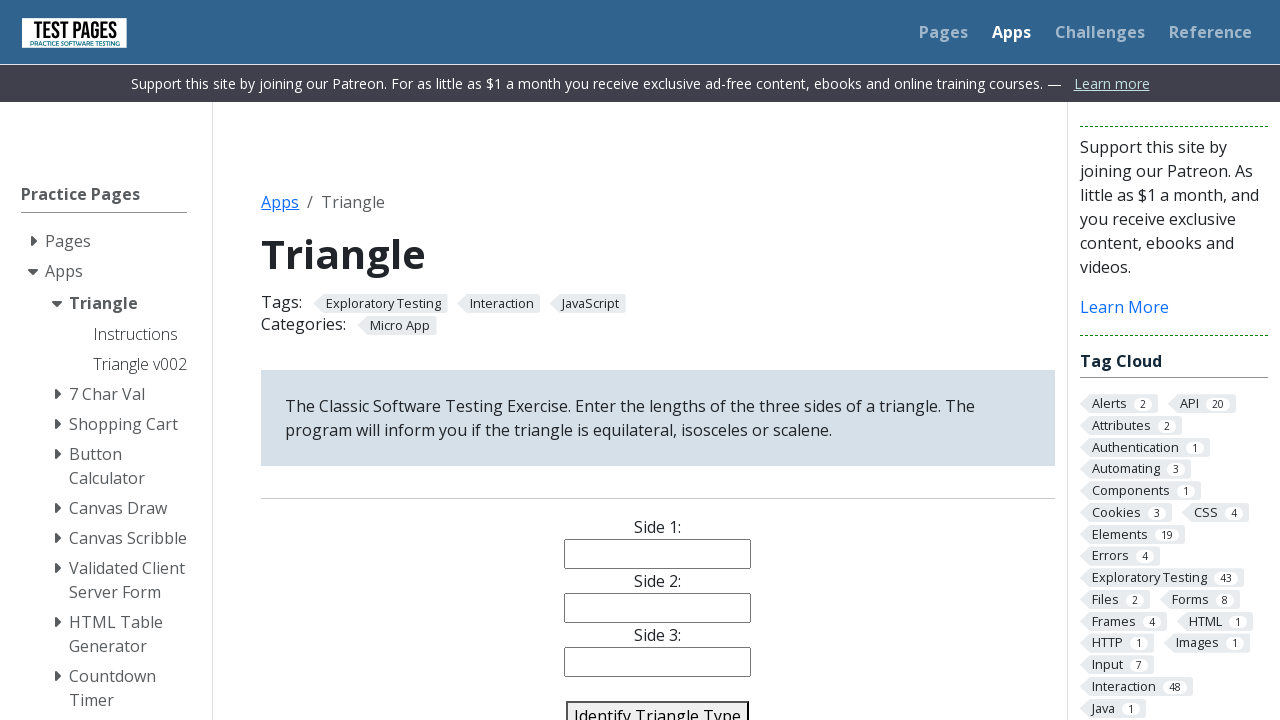

Filled side 1 with value 10 on #side1
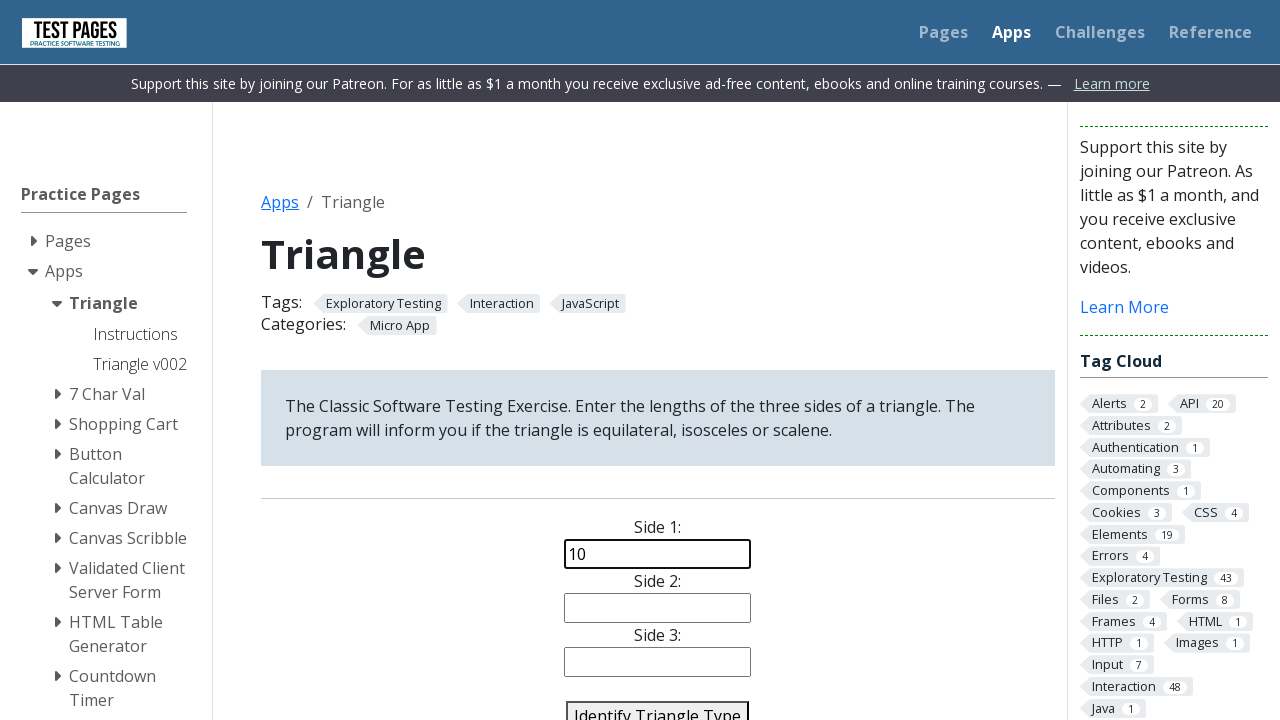

Filled side 2 with value 13 on #side2
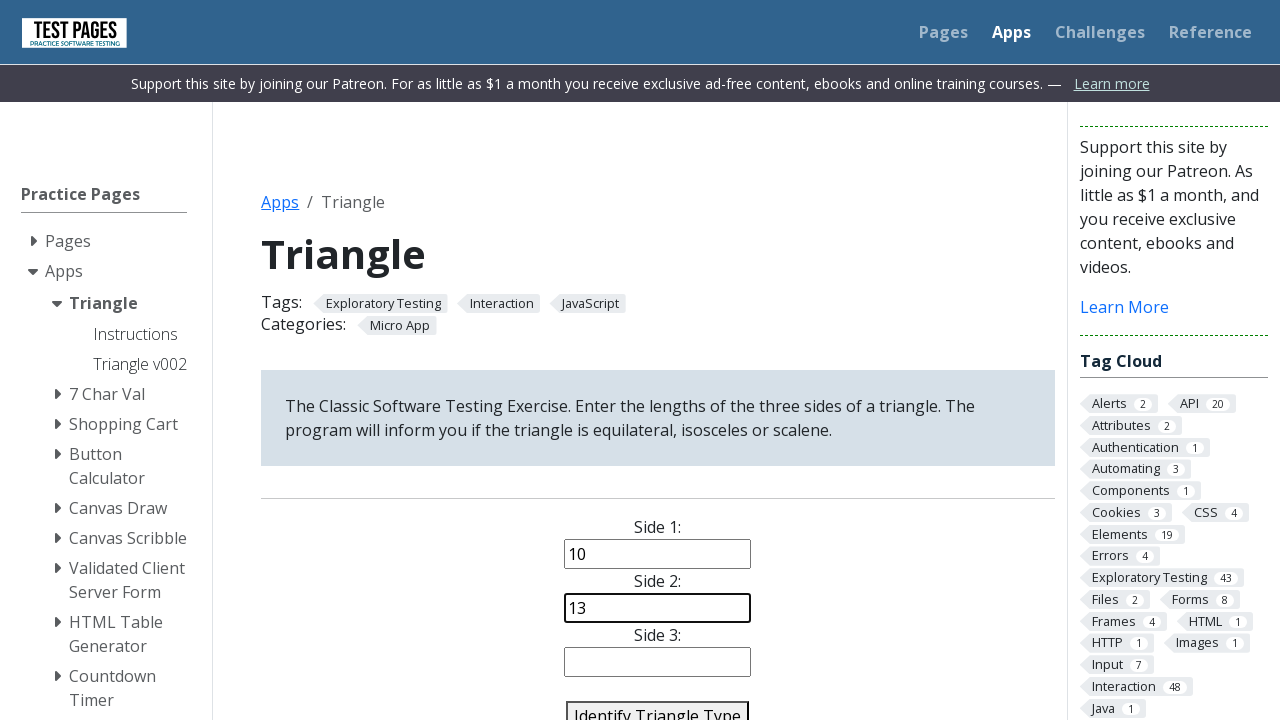

Filled side 3 with value 21 on #side3
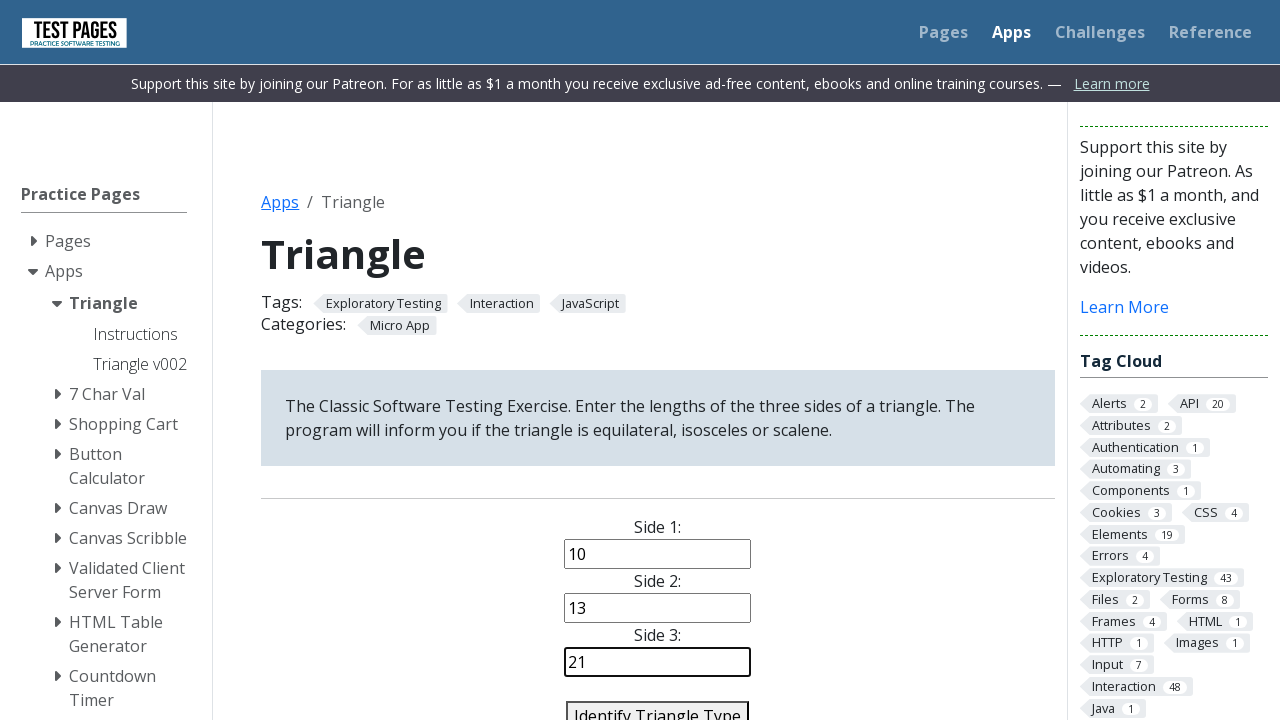

Clicked identify triangle button to analyze sides (10, 13, 21) at (658, 705) on #identify-triangle-action
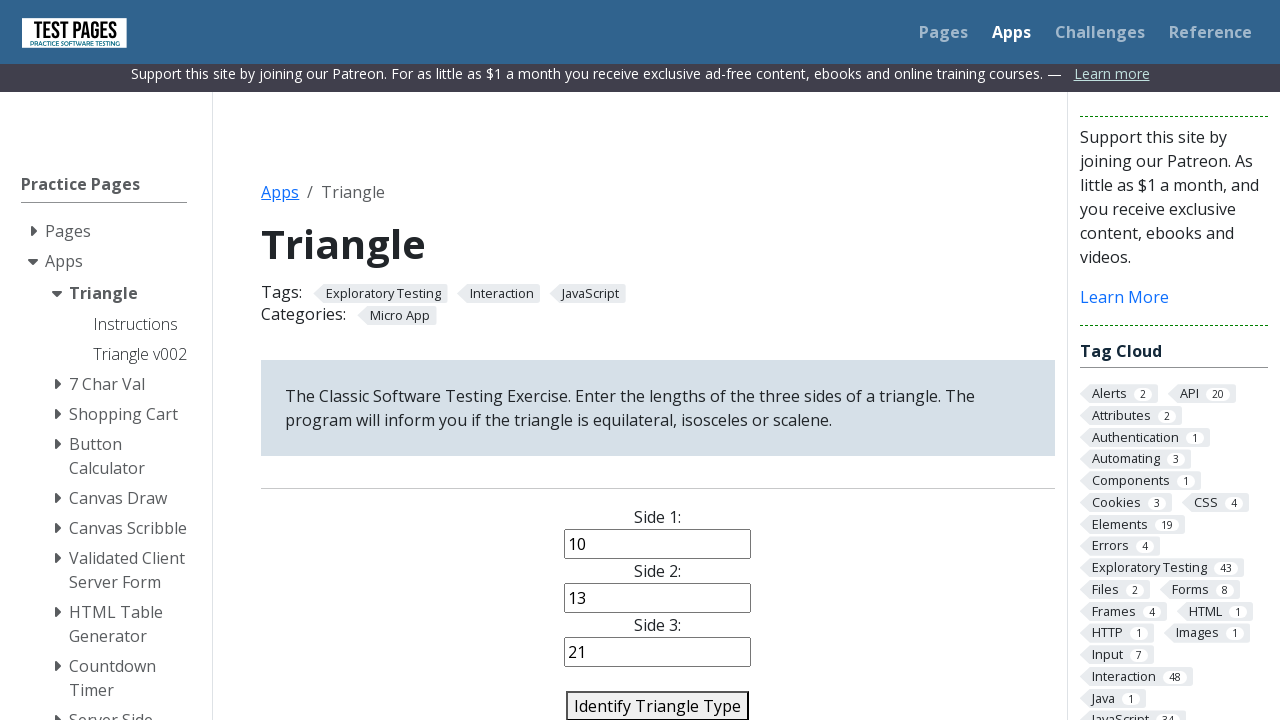

Triangle identification result loaded and displayed
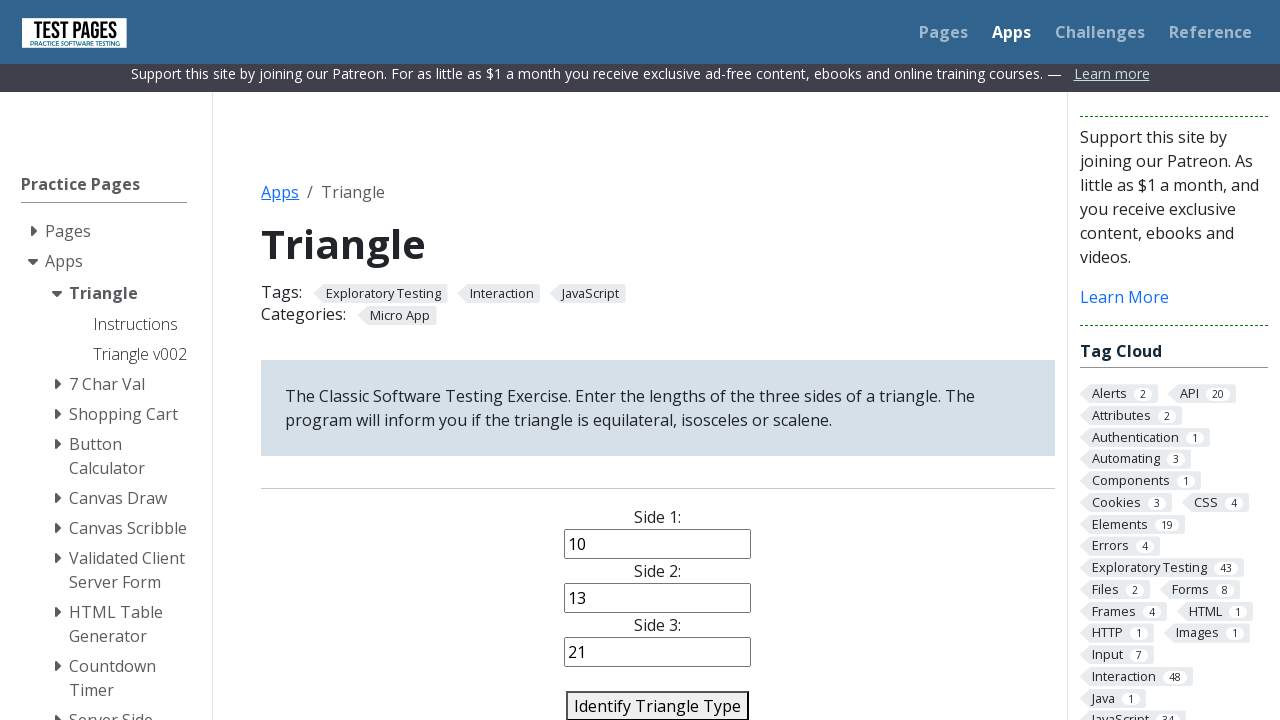

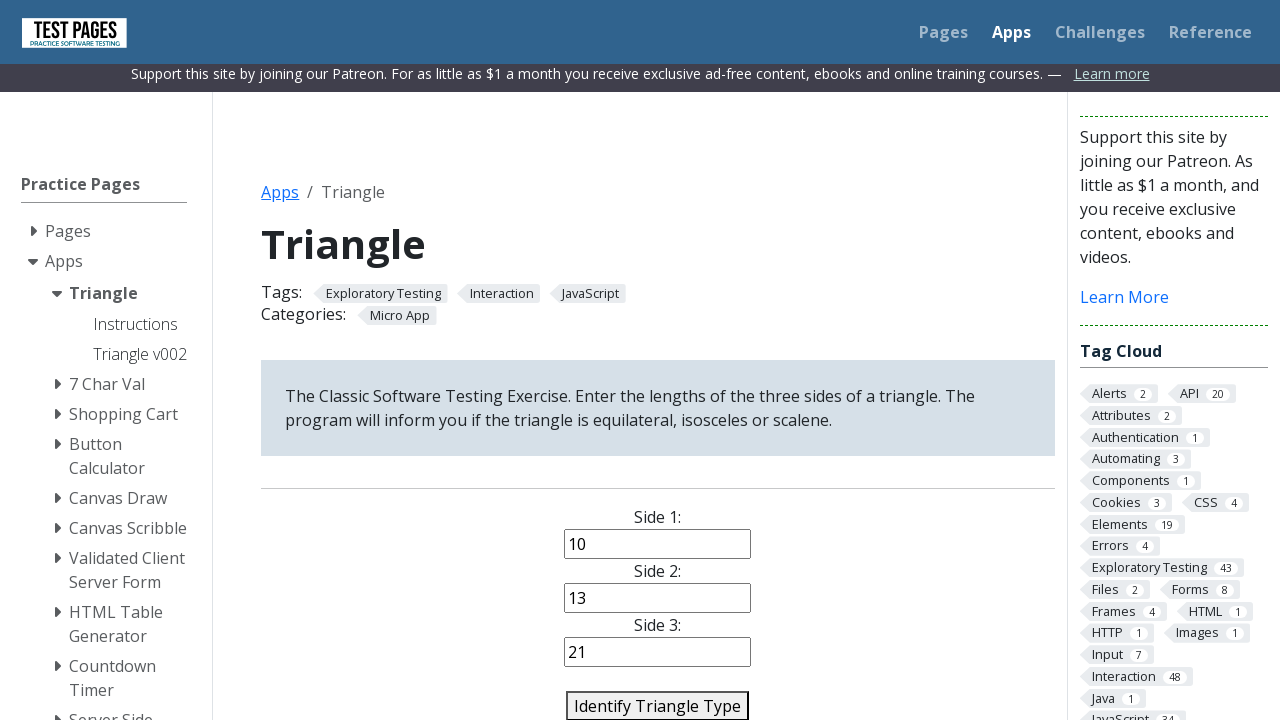